Clicks the "Get started" link to navigate to the getting started page

Starting URL: https://playwright.dev/

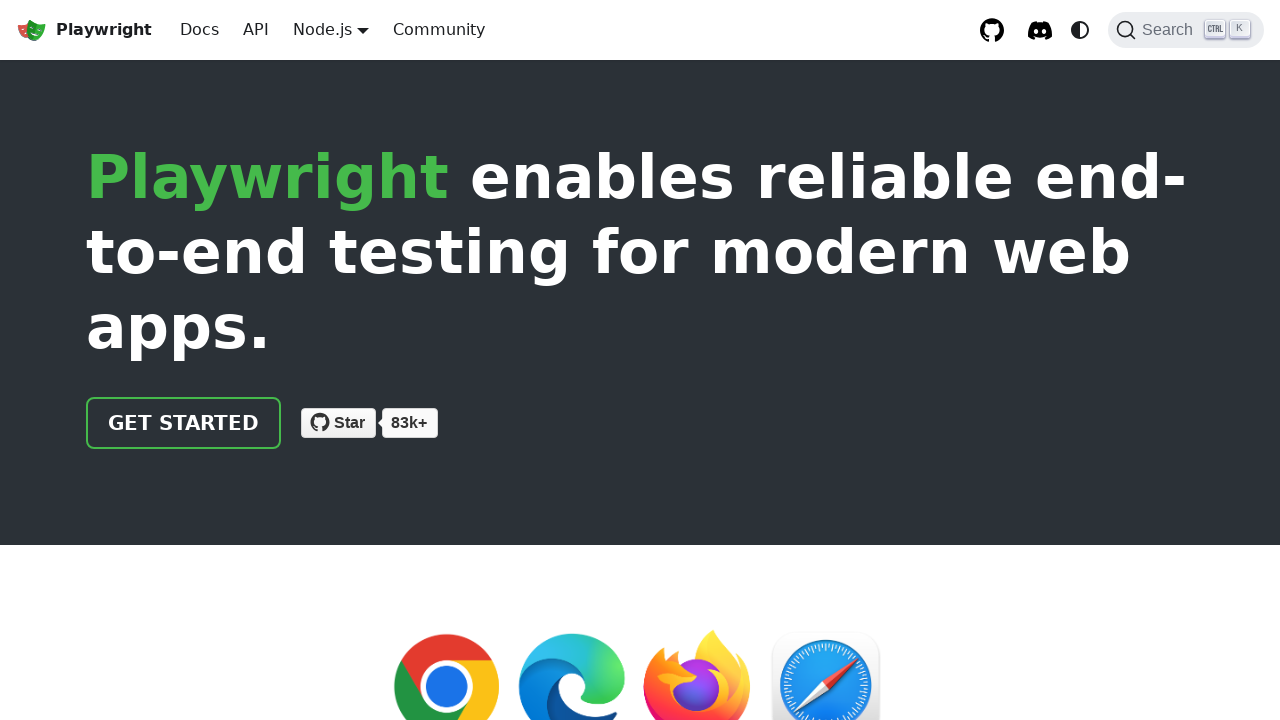

Clicked the 'Get started' link to navigate to the getting started page at (184, 423) on internal:role=link[name="Get started"i]
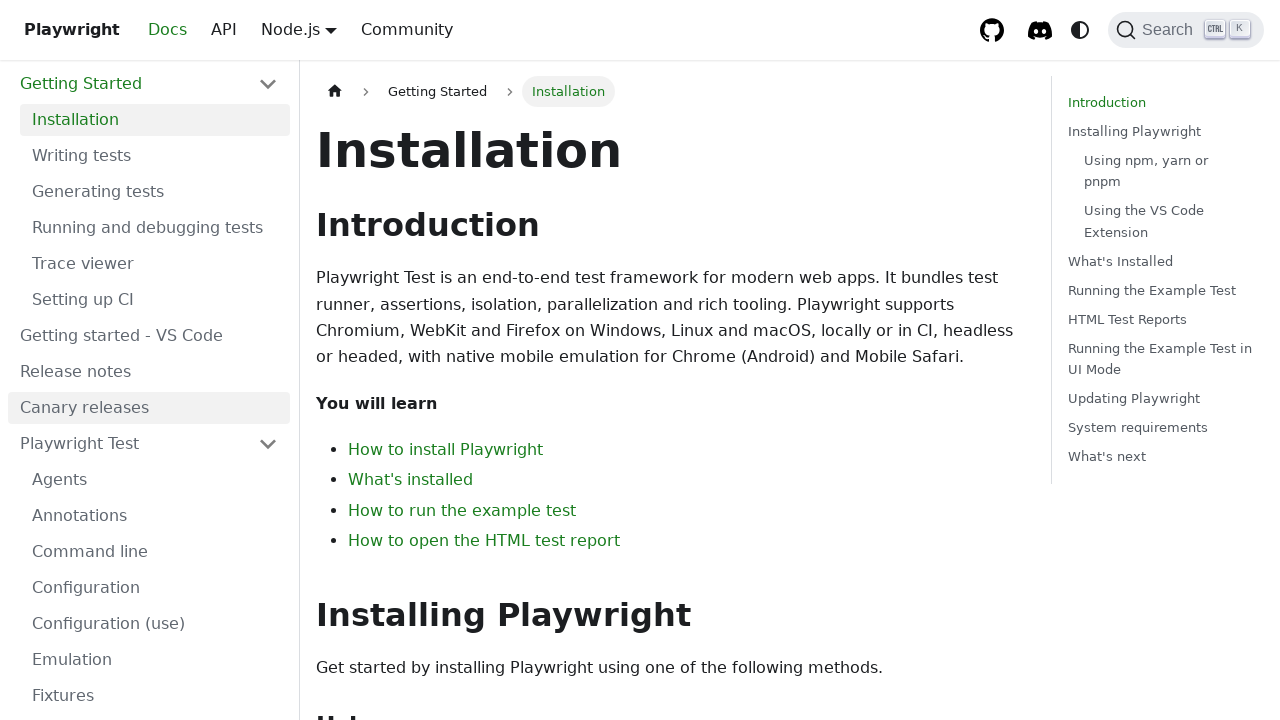

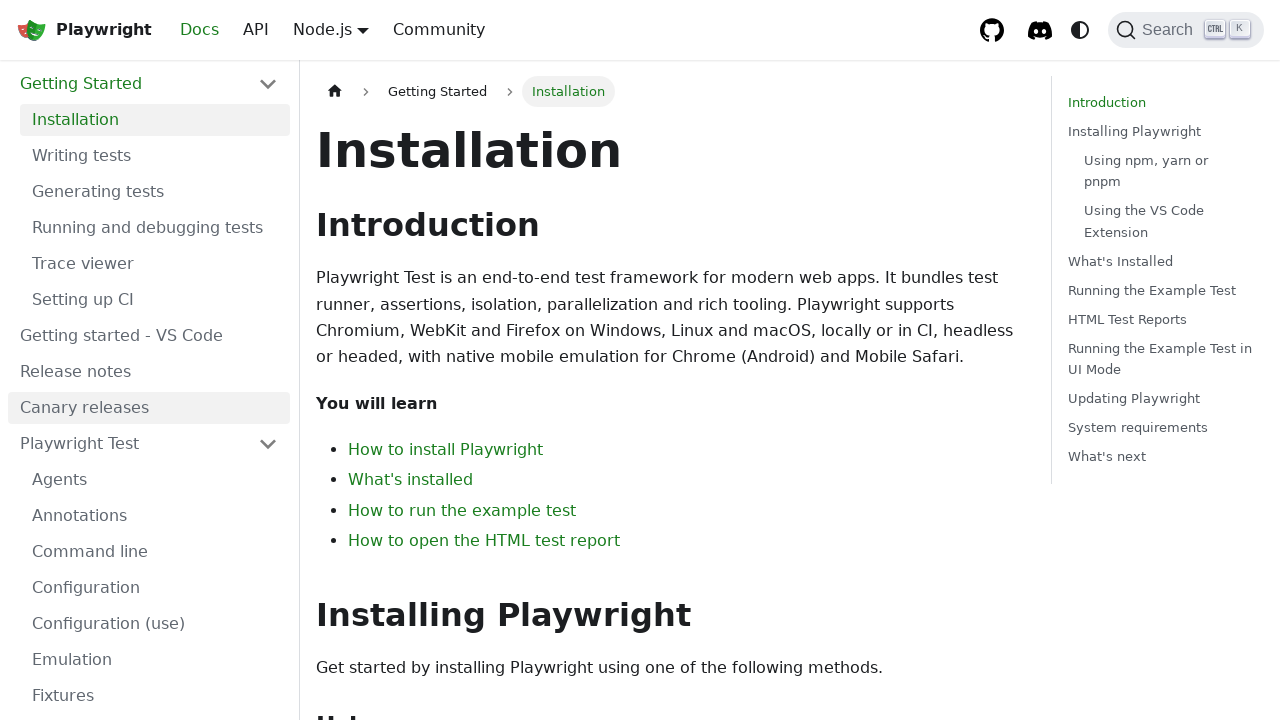